Tests multi-select with control/command key by clicking on items 1, 3, and 5 while holding modifier key

Starting URL: https://automationfc.github.io/jquery-selectable/

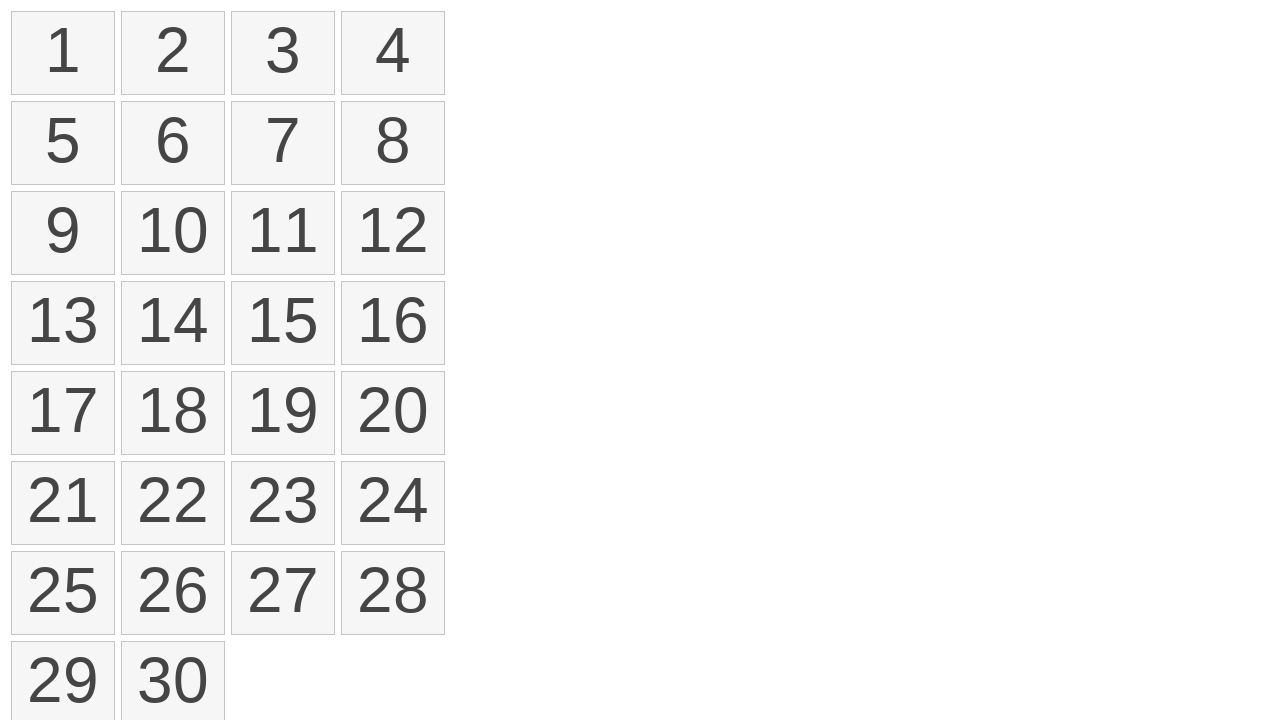

Waited for selectable list to load
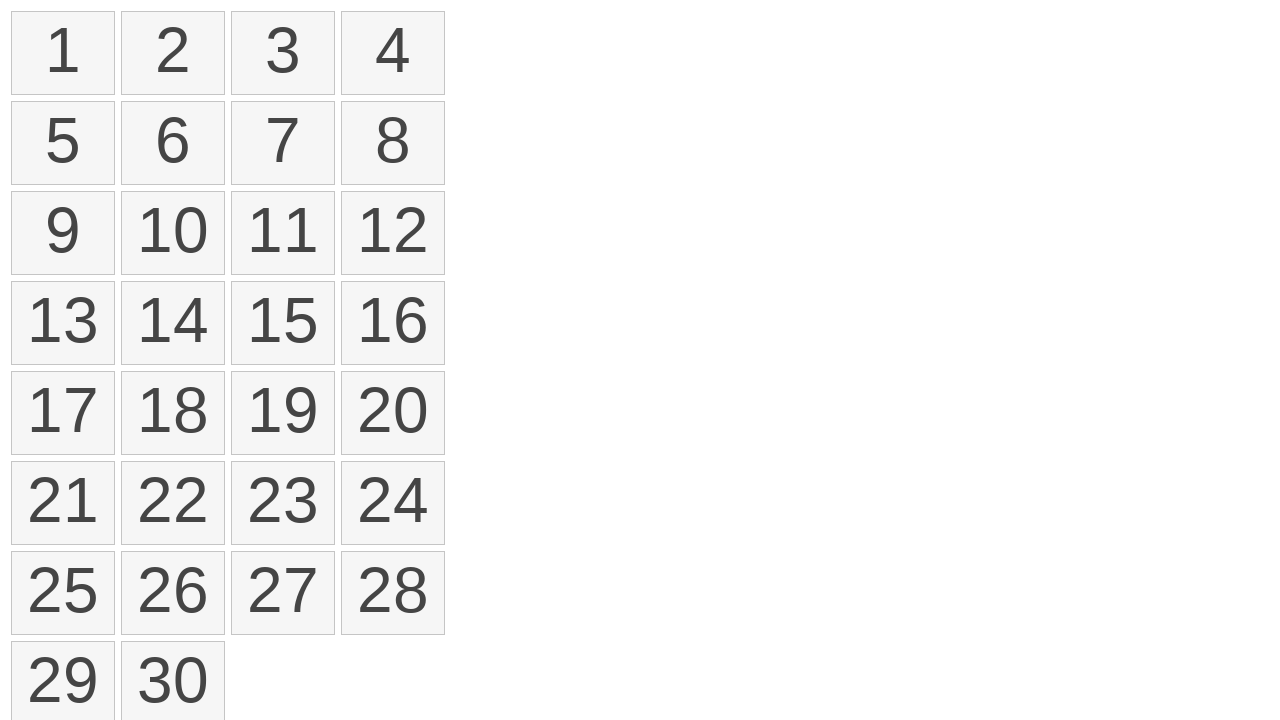

Determined modifier key: Control
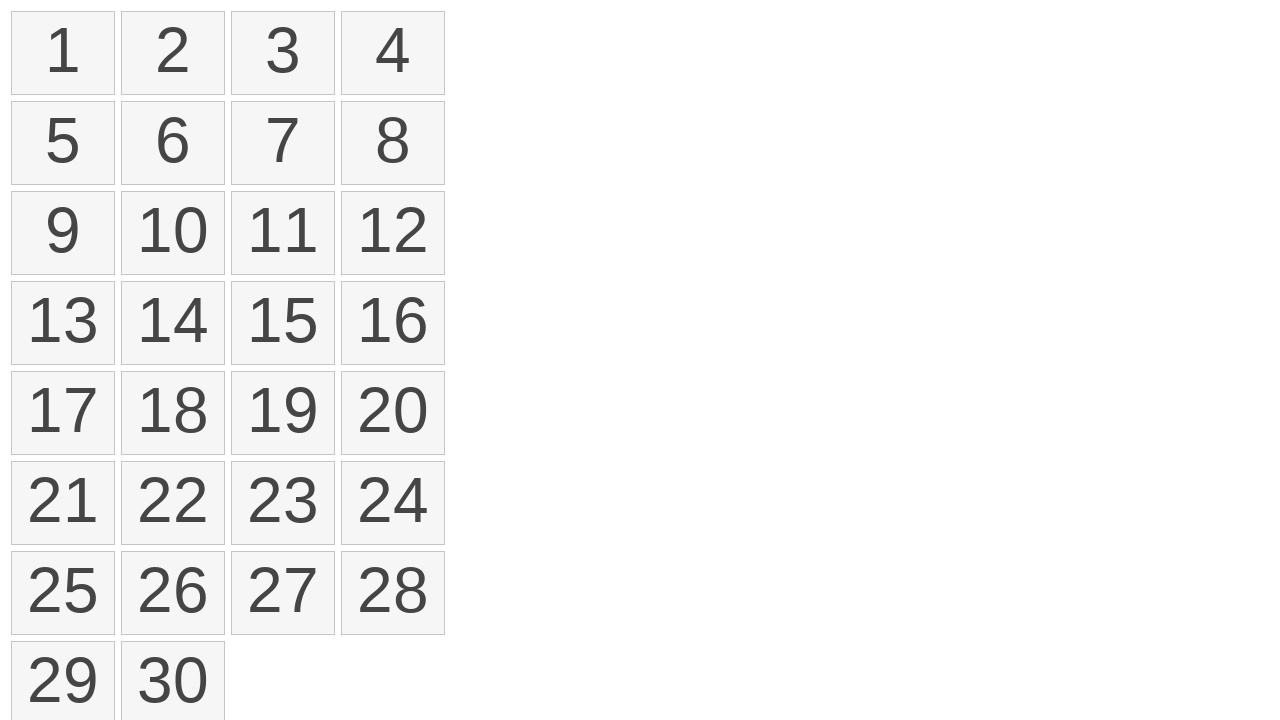

Pressed down Control key to start multi-select
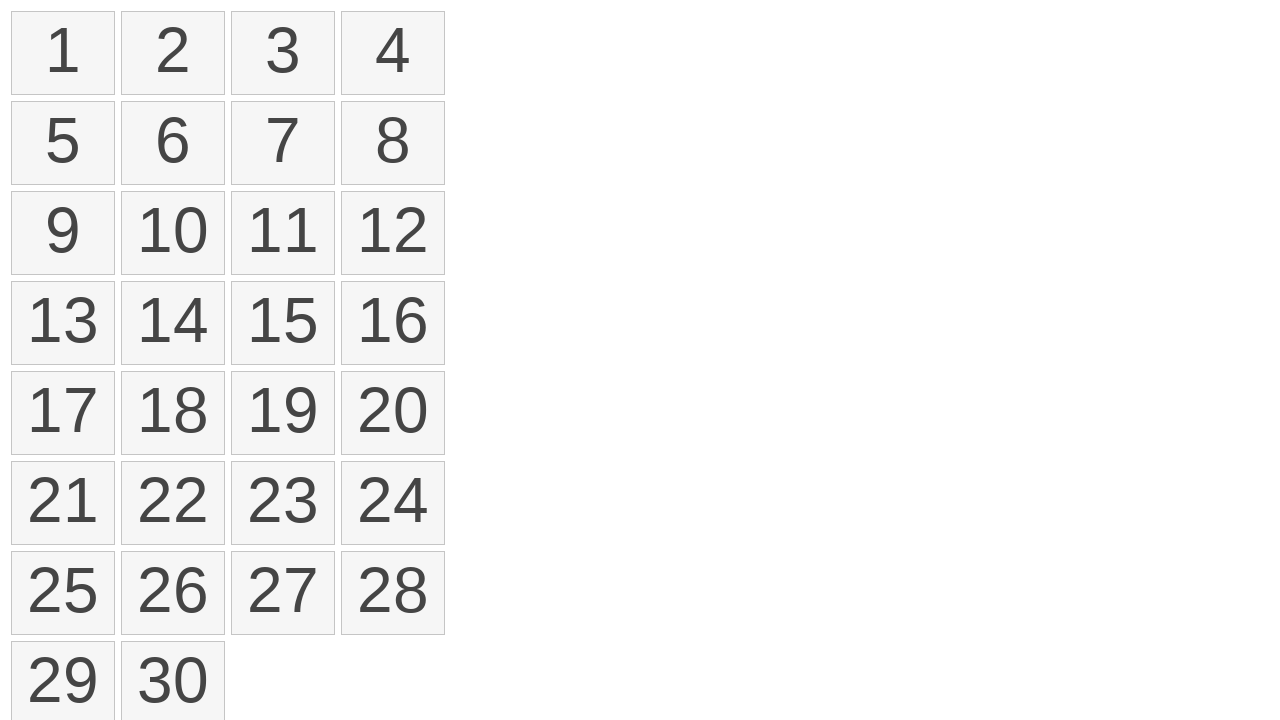

Clicked on item 1 while holding modifier key at (63, 53) on ol#selectable>li >> nth=0
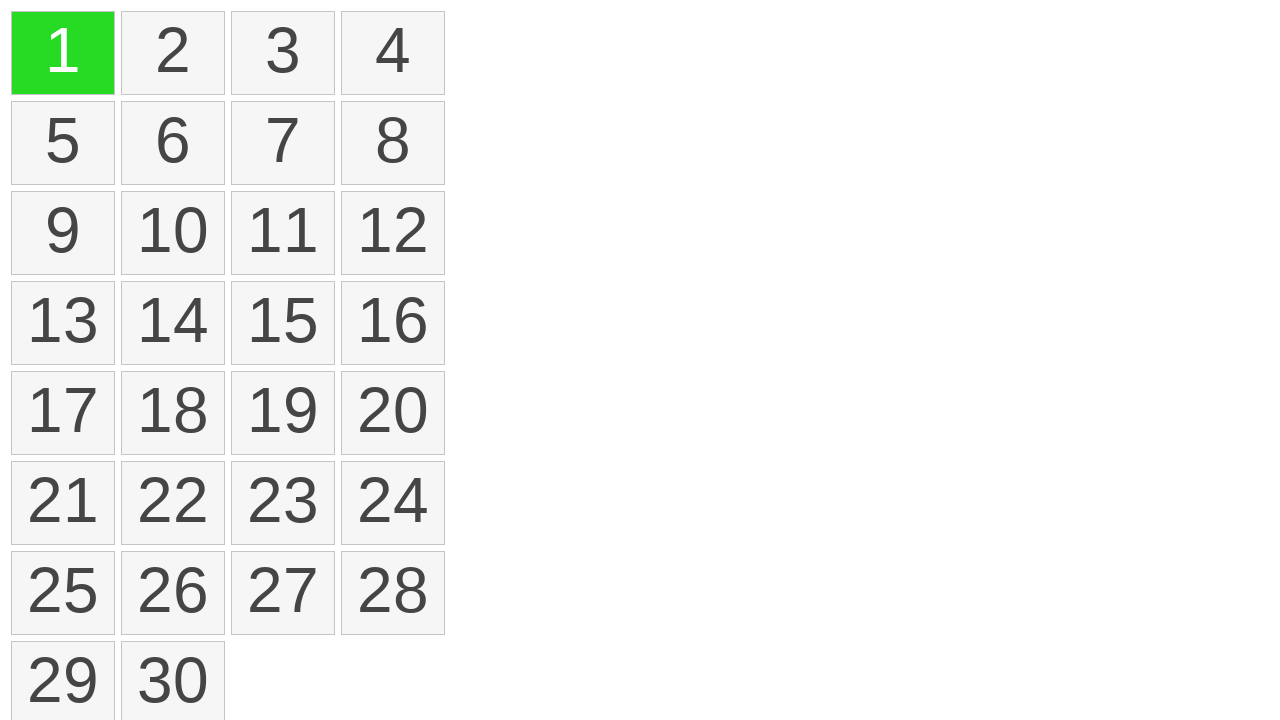

Clicked on item 3 while holding modifier key at (283, 53) on ol#selectable>li >> nth=2
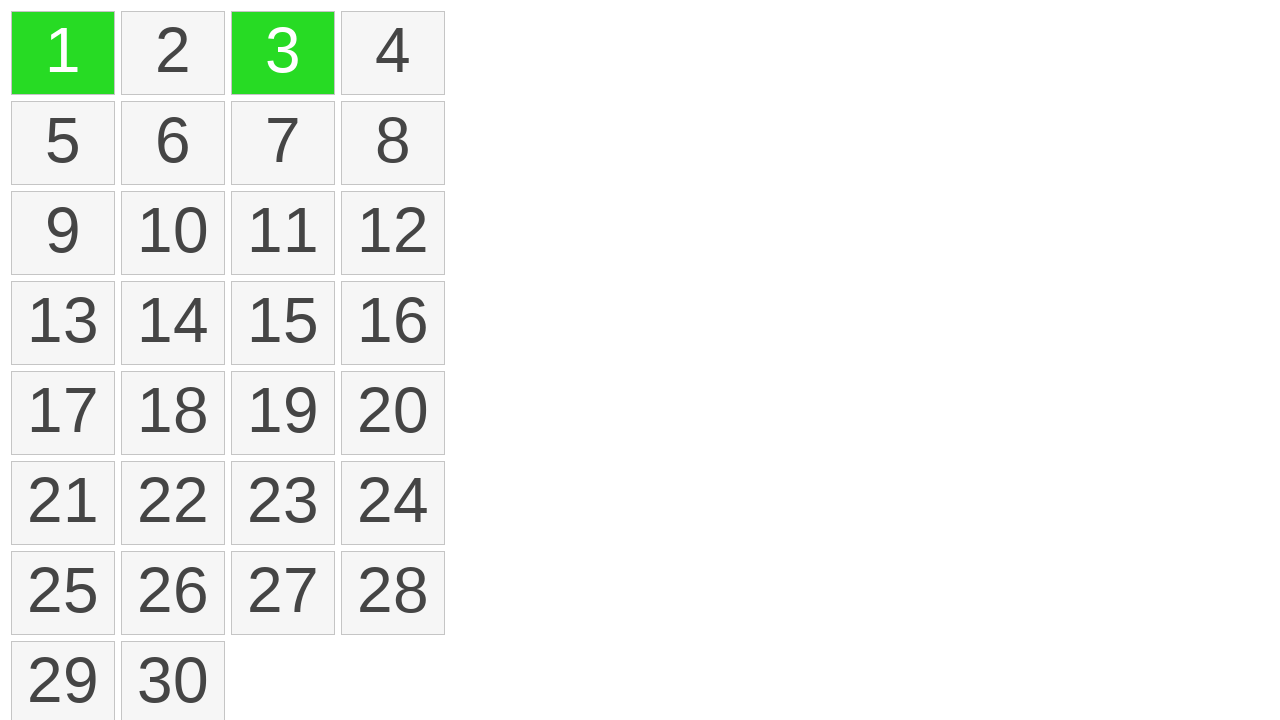

Clicked on item 5 while holding modifier key at (63, 143) on ol#selectable>li >> nth=4
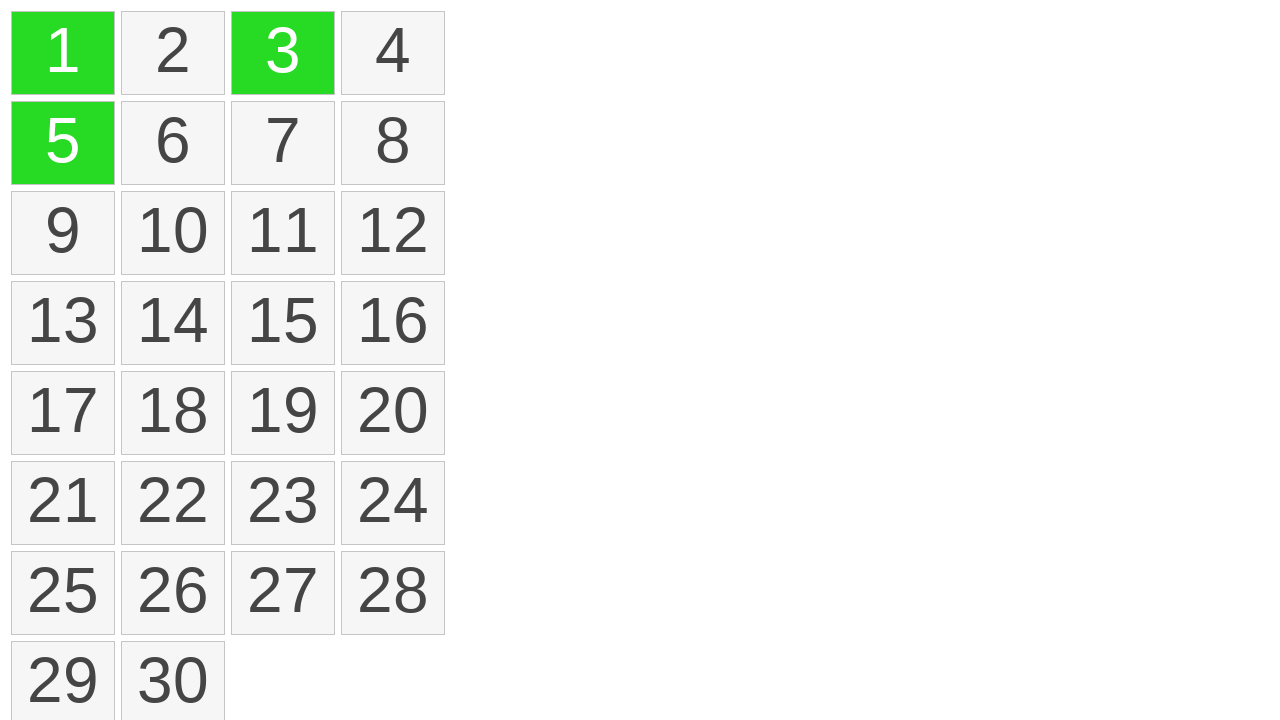

Released Control key to complete multi-select
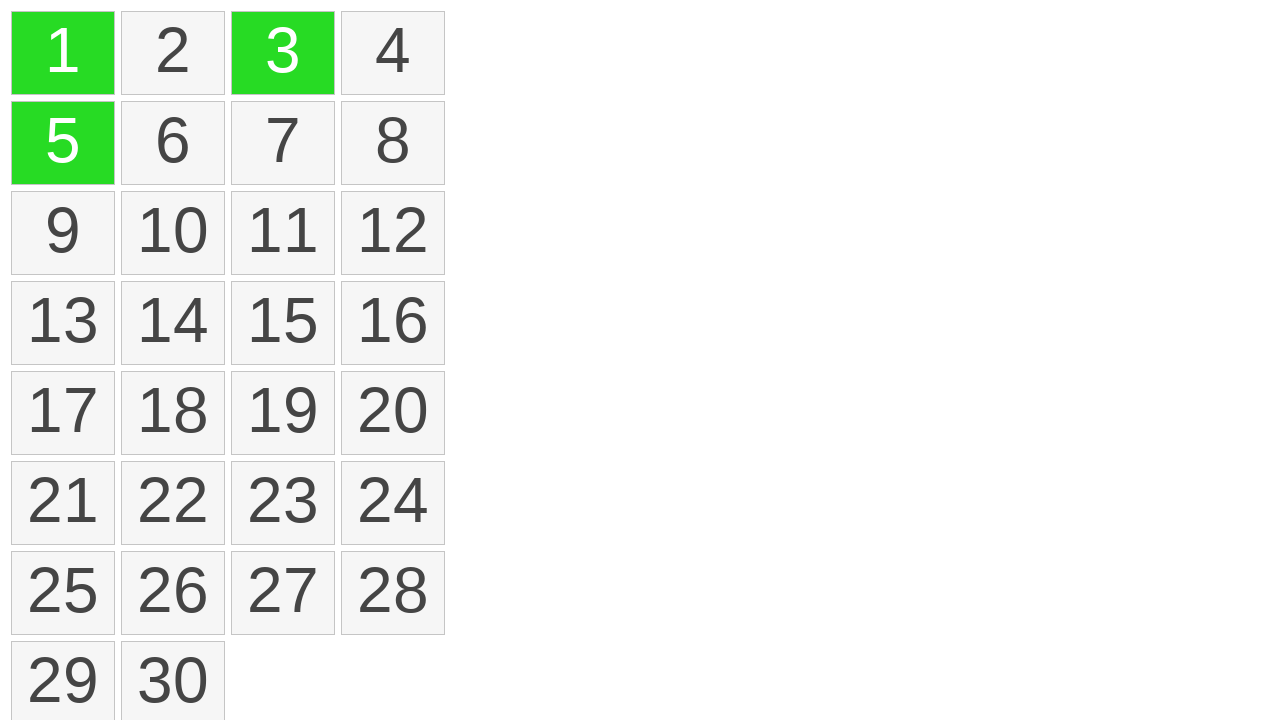

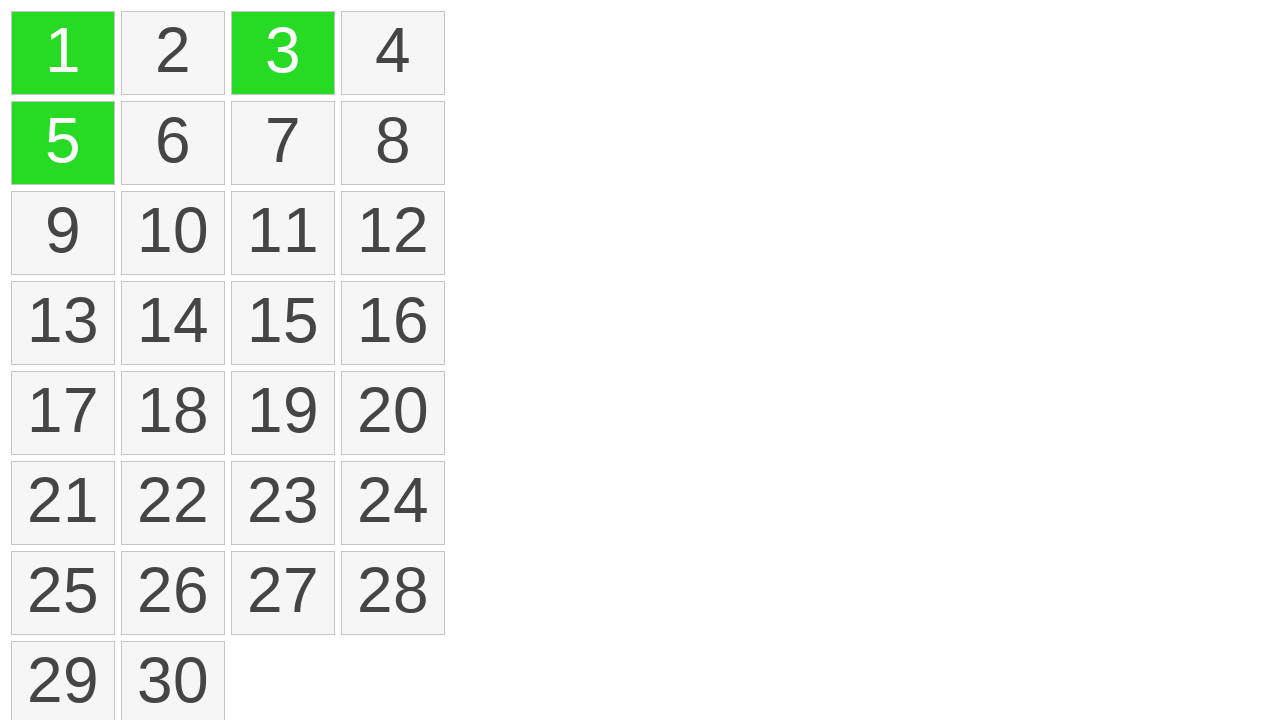